Tests that table values remain unchanged after clicking a button on the Challenging DOM page, verifying stable selectors work correctly despite dynamic element IDs

Starting URL: https://the-internet.herokuapp.com/challenging_dom

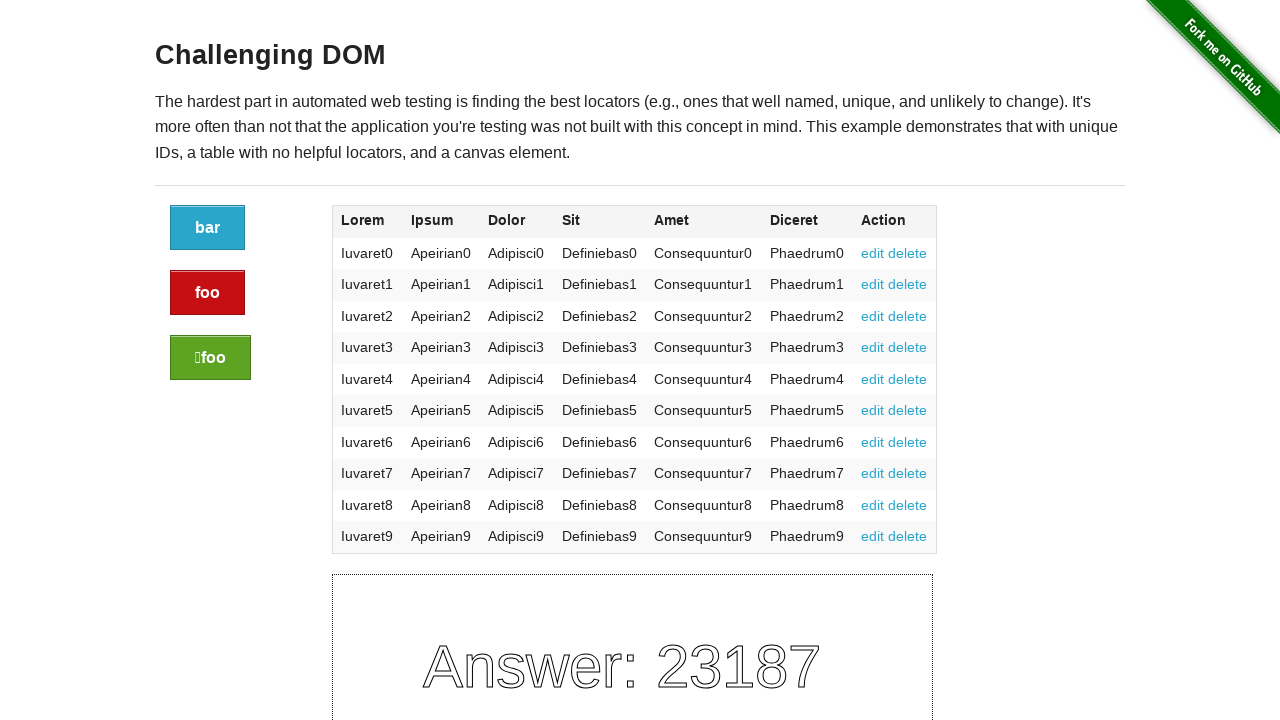

Waited for table to load on Challenging DOM page
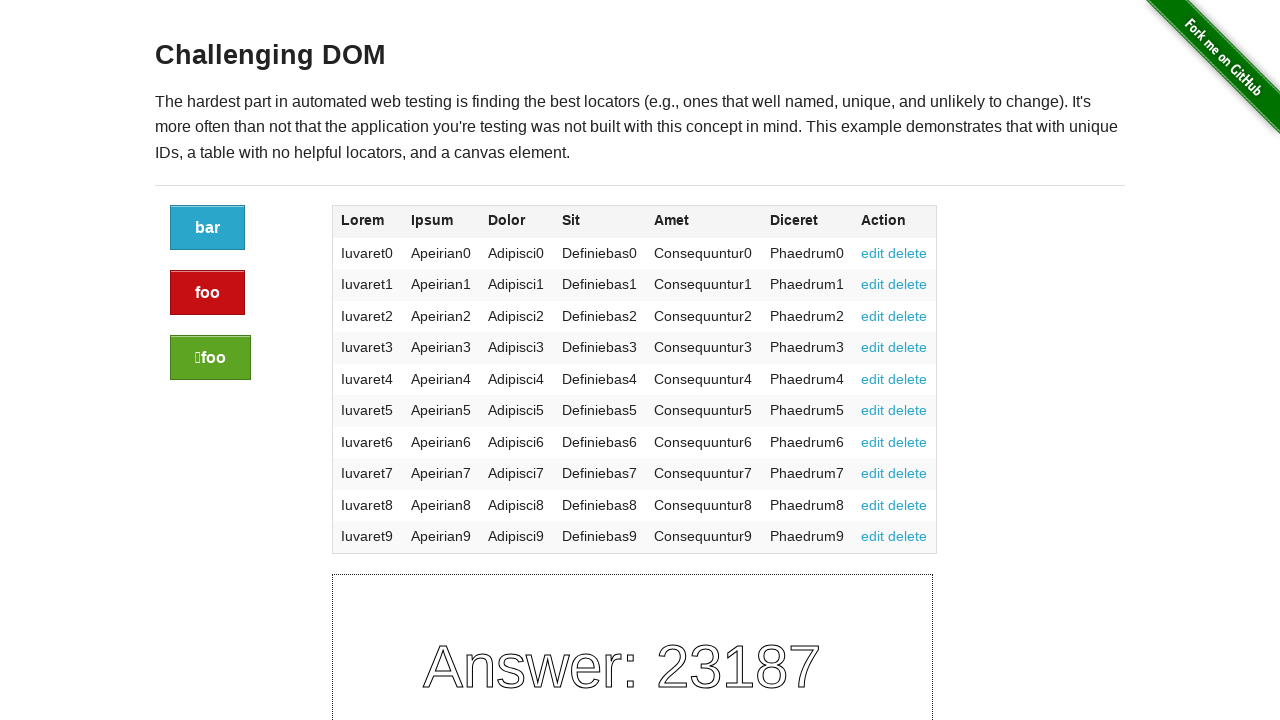

Captured table row values before button click
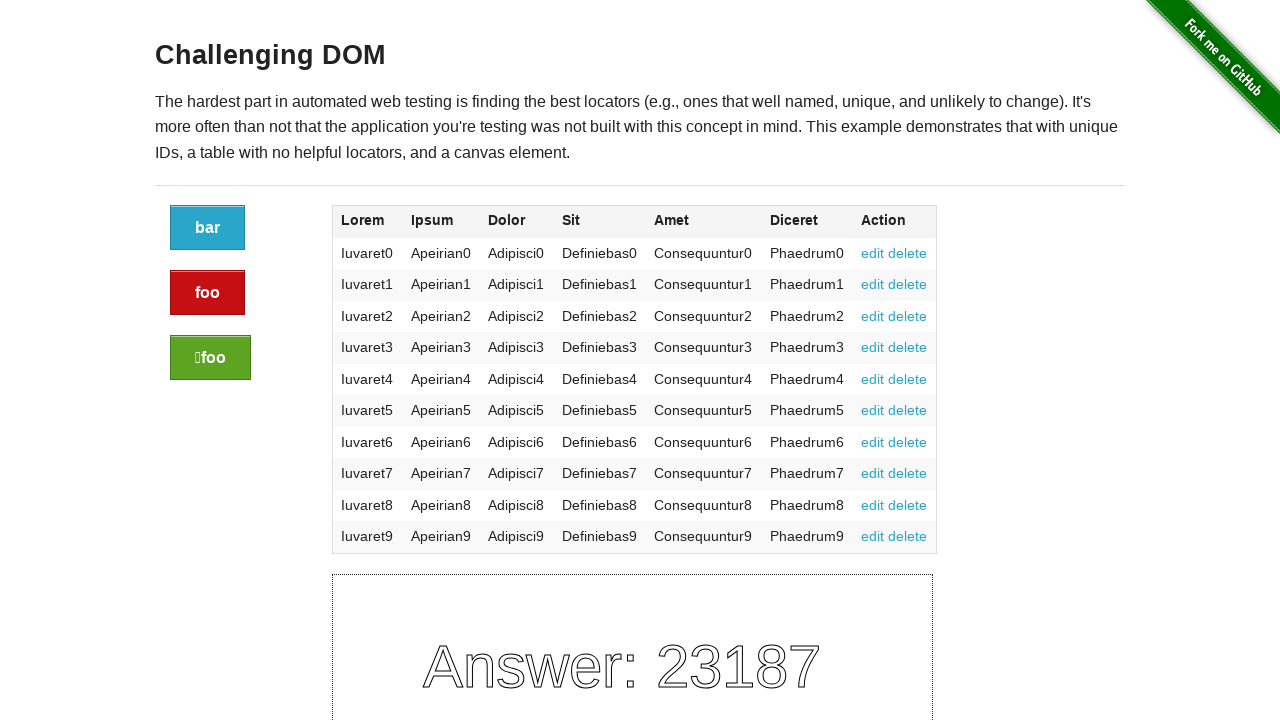

Clicked the first button on the page at (208, 228) on .large-2.columns > .button:nth-child(1)
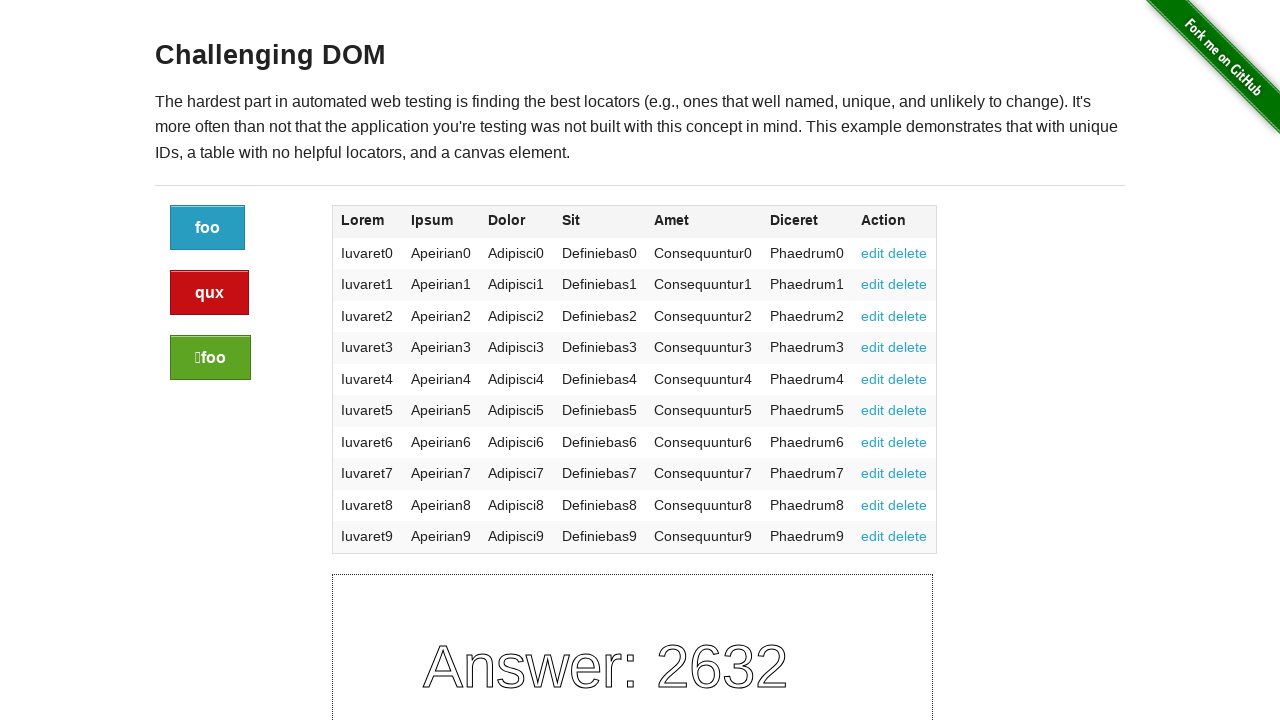

Waited for page to stabilize after button click
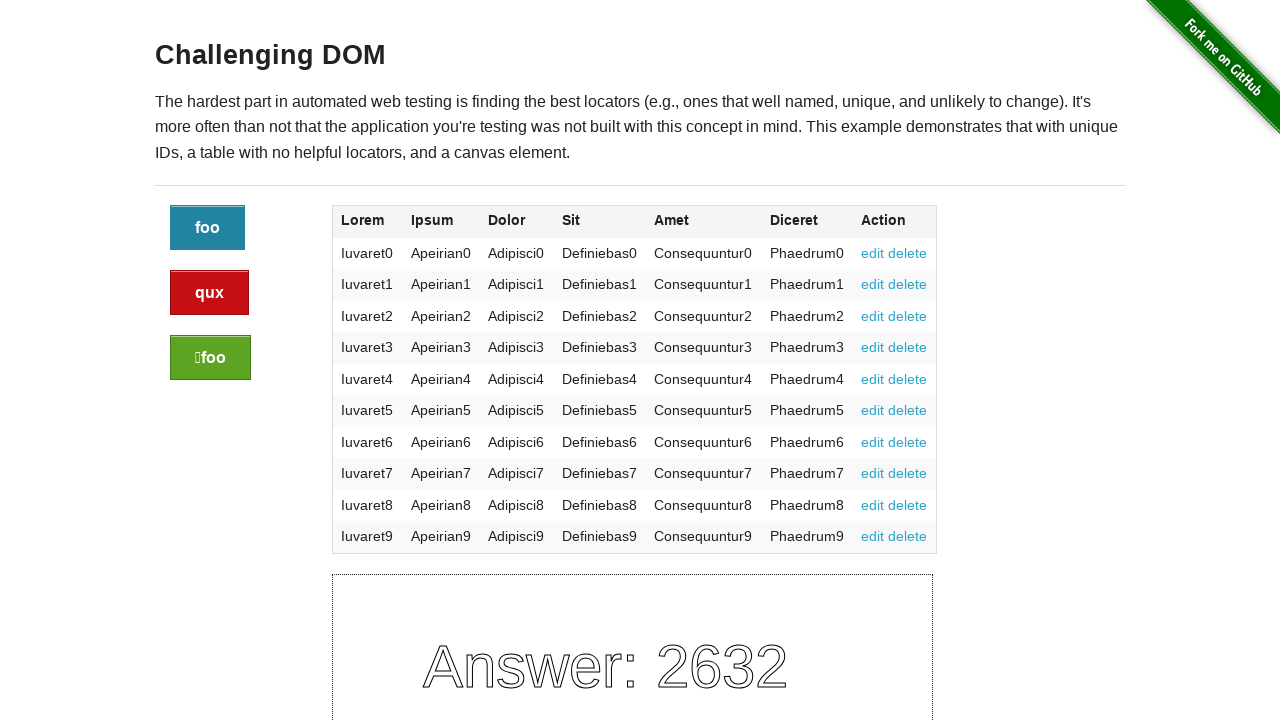

Captured table row values after button click
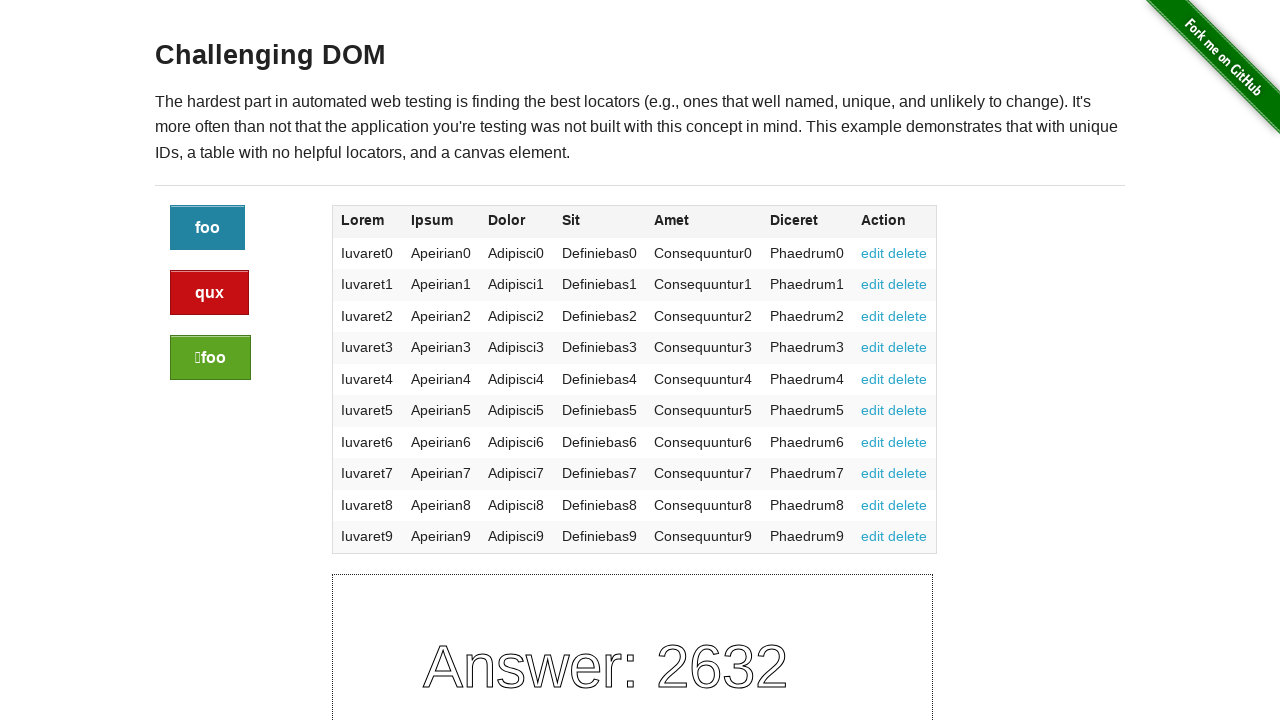

Verified table values remained unchanged after click - assertion passed
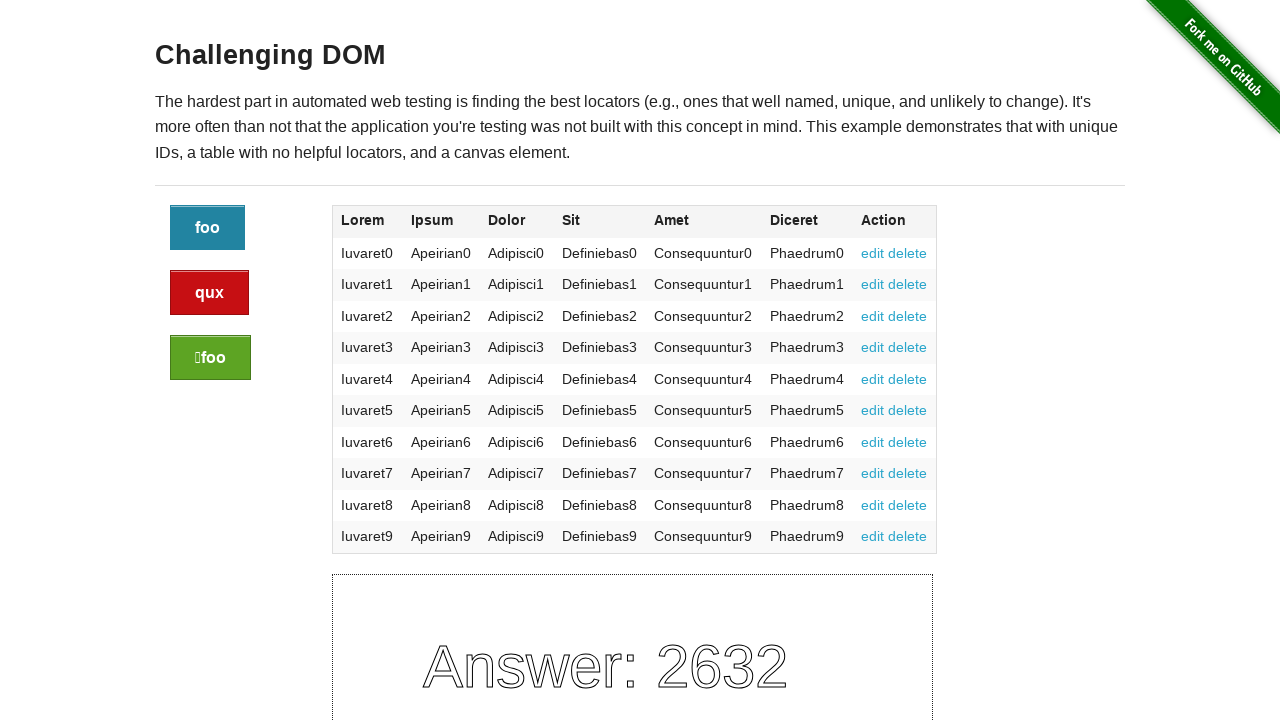

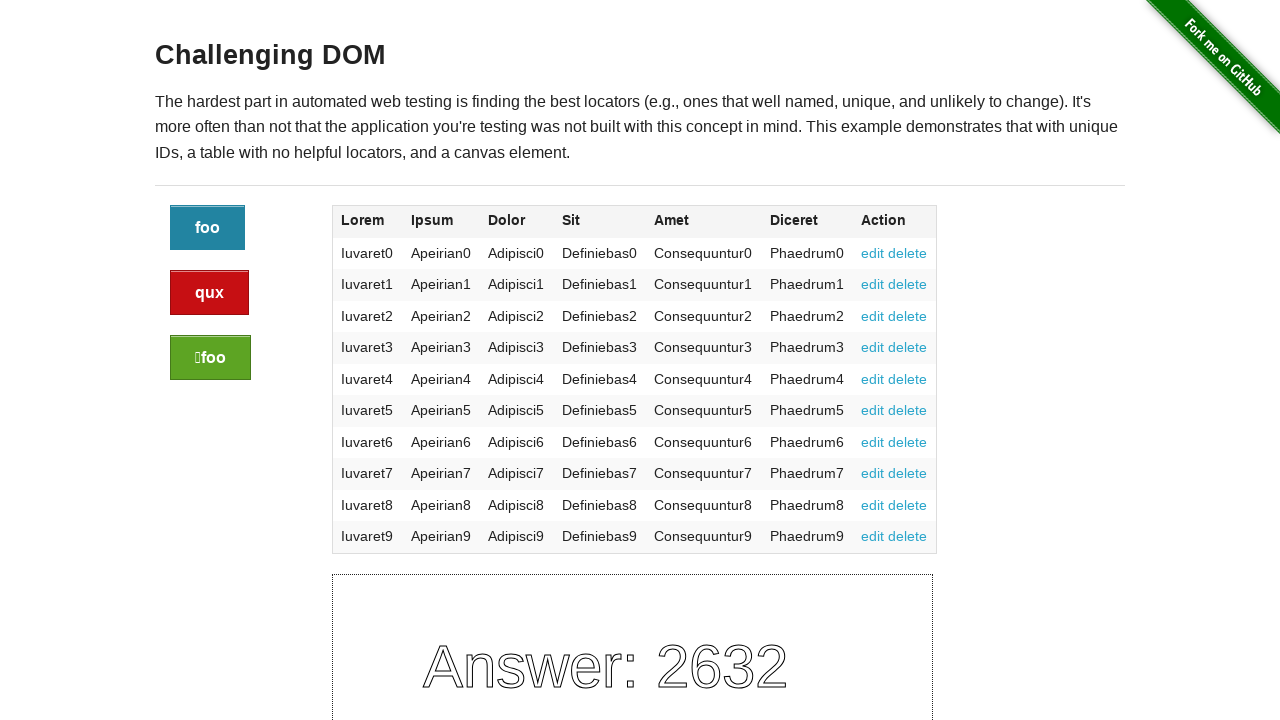